Tests timeout handling during dynamic loading by clicking start button and waiting for element visibility with a short timeout

Starting URL: http://the-internet.herokuapp.com/dynamic_loading/1

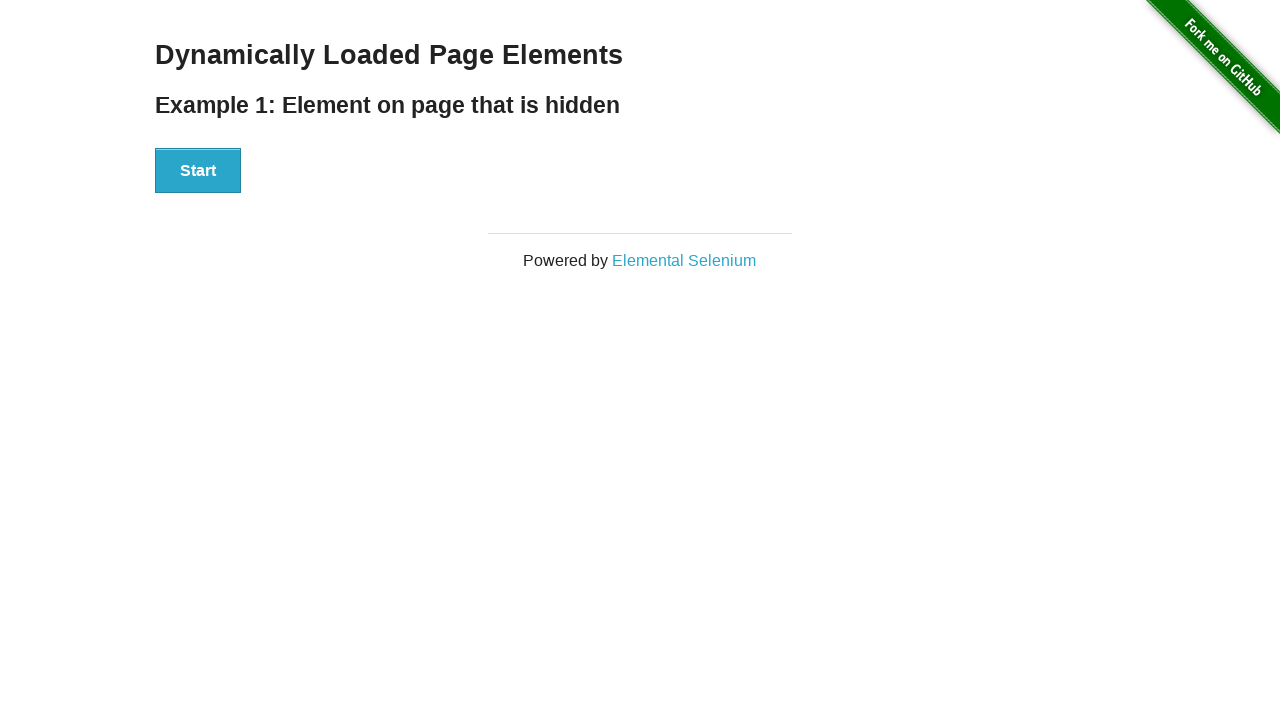

Clicked Start button to trigger dynamic loading at (198, 171) on xpath=//div[@id='start']/button
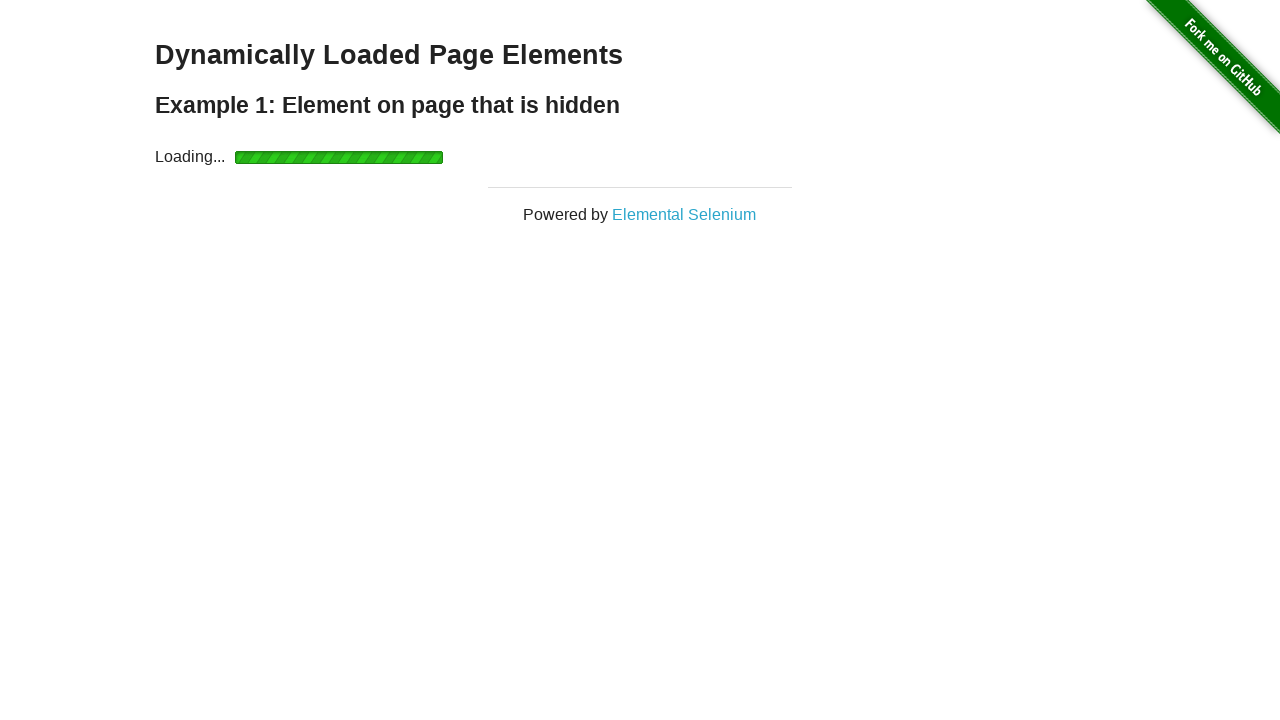

Finish element became visible after waiting
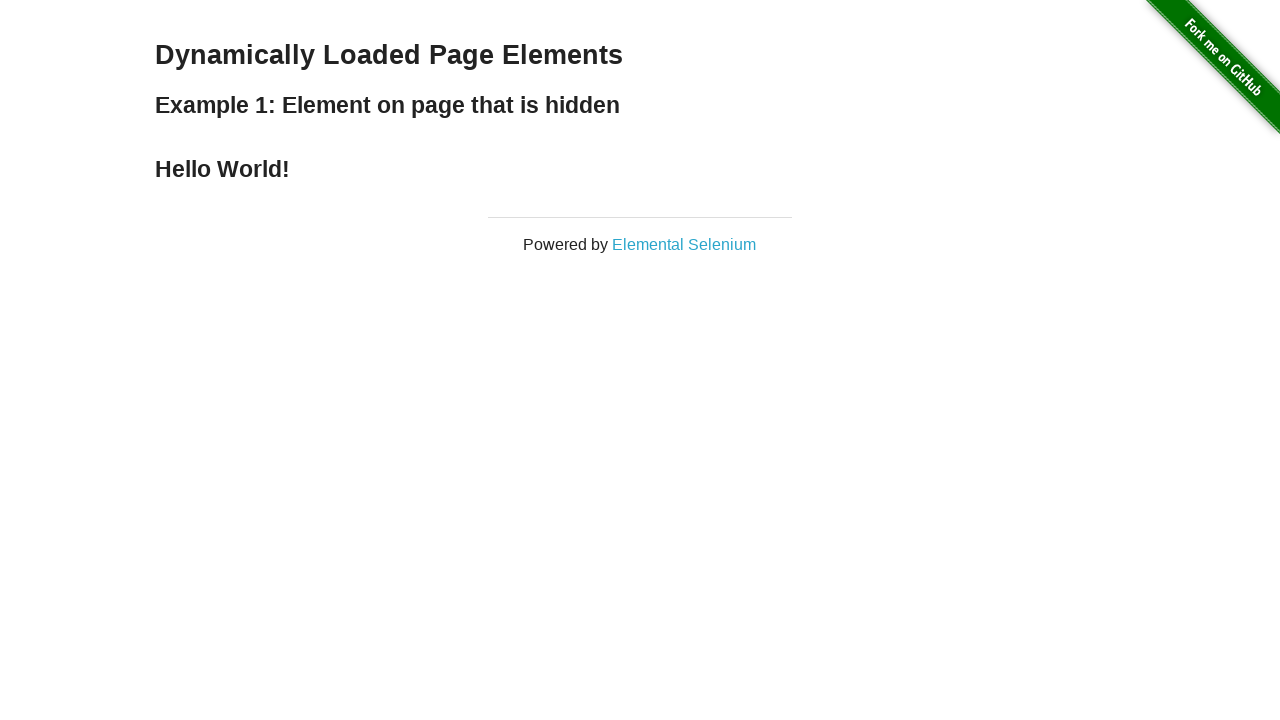

Located finish element
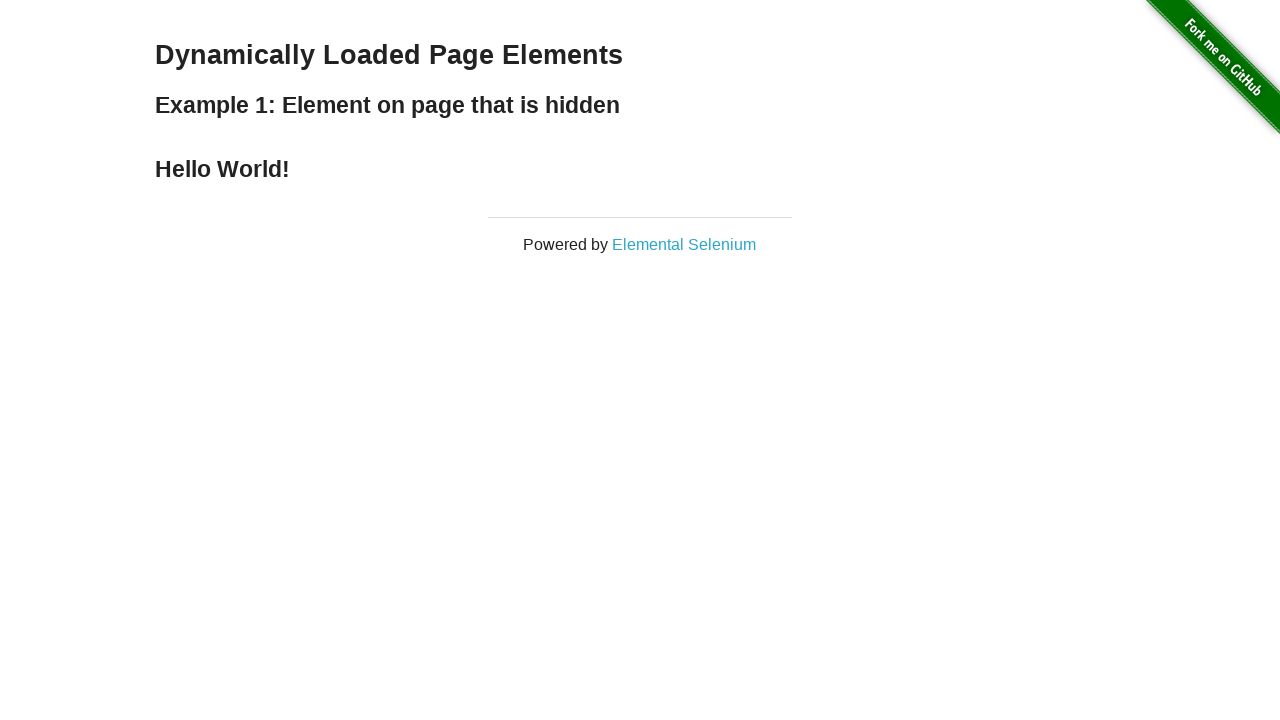

Verified finish element contains 'Hello World!' message
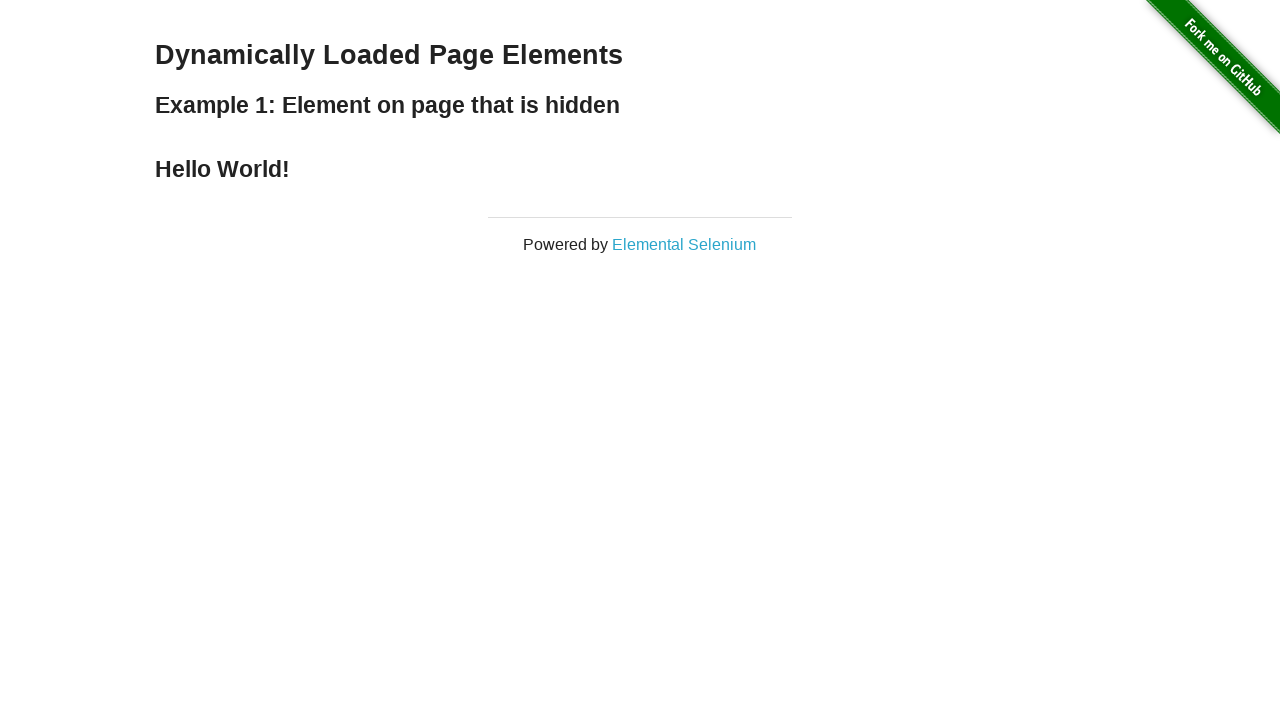

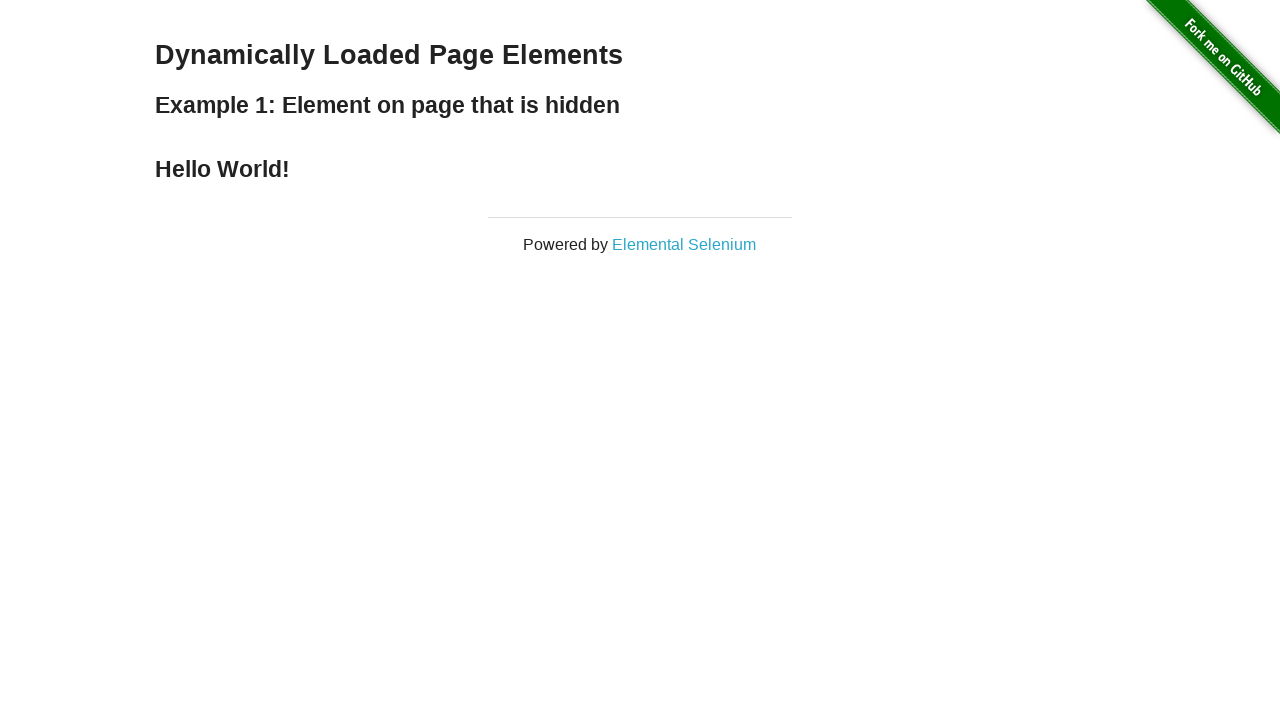